Tests clicking a button with a dynamic ID on UI Testing Playground by navigating to the page 3 times and waiting for the blue button to become clickable each time

Starting URL: http://uitestingplayground.com/dynamicid

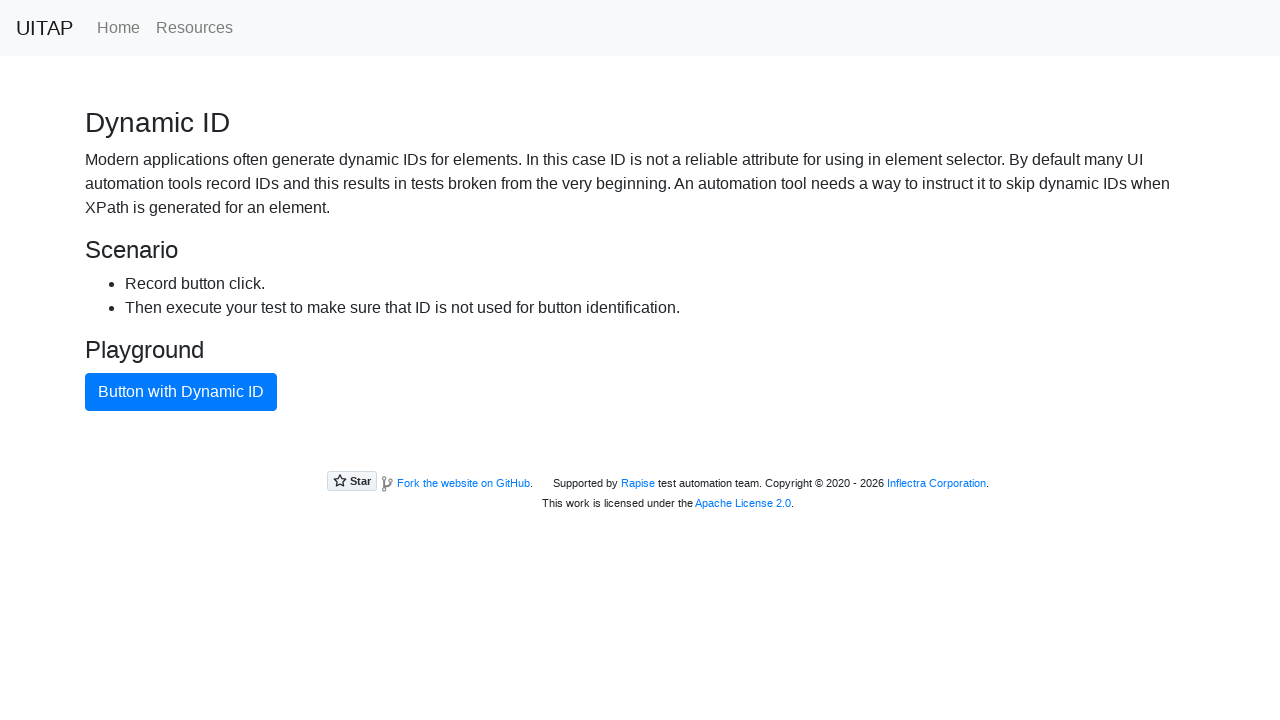

Blue button with dynamic ID became visible (iteration 0)
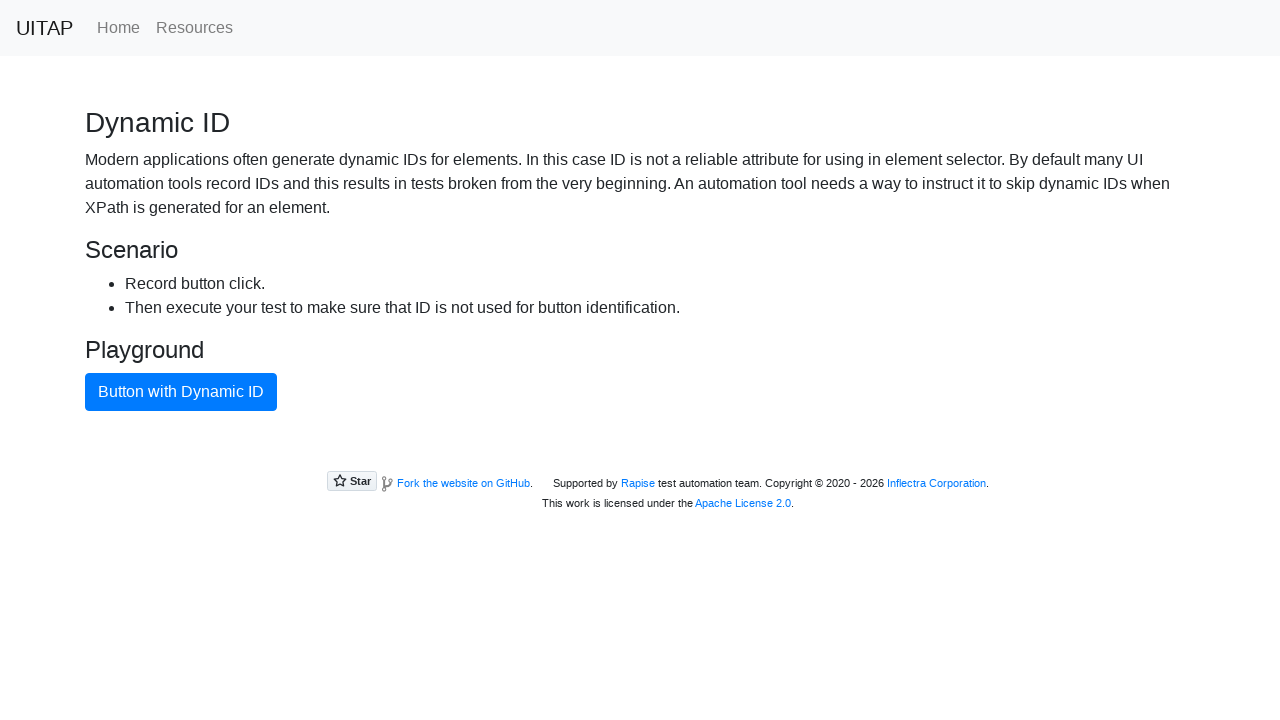

Clicked blue button with dynamic ID (iteration 0) at (181, 392) on button.btn.btn-primary
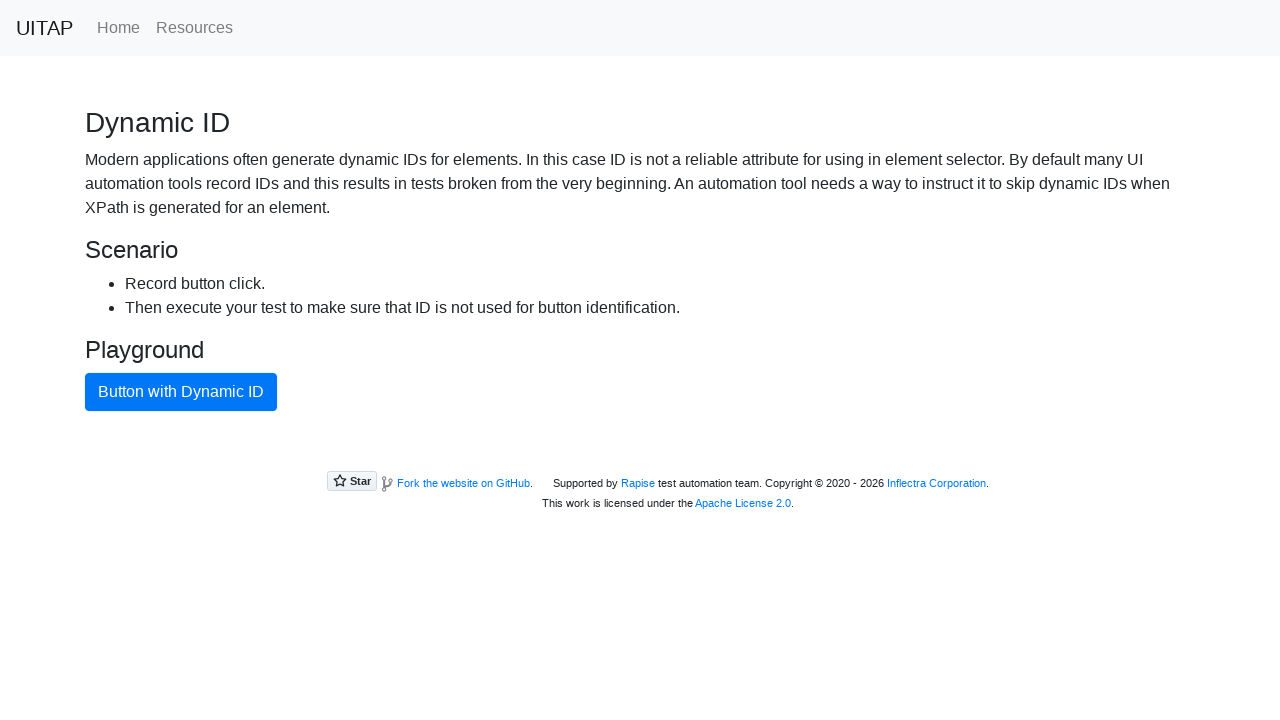

Navigated to dynamic ID page (iteration 1)
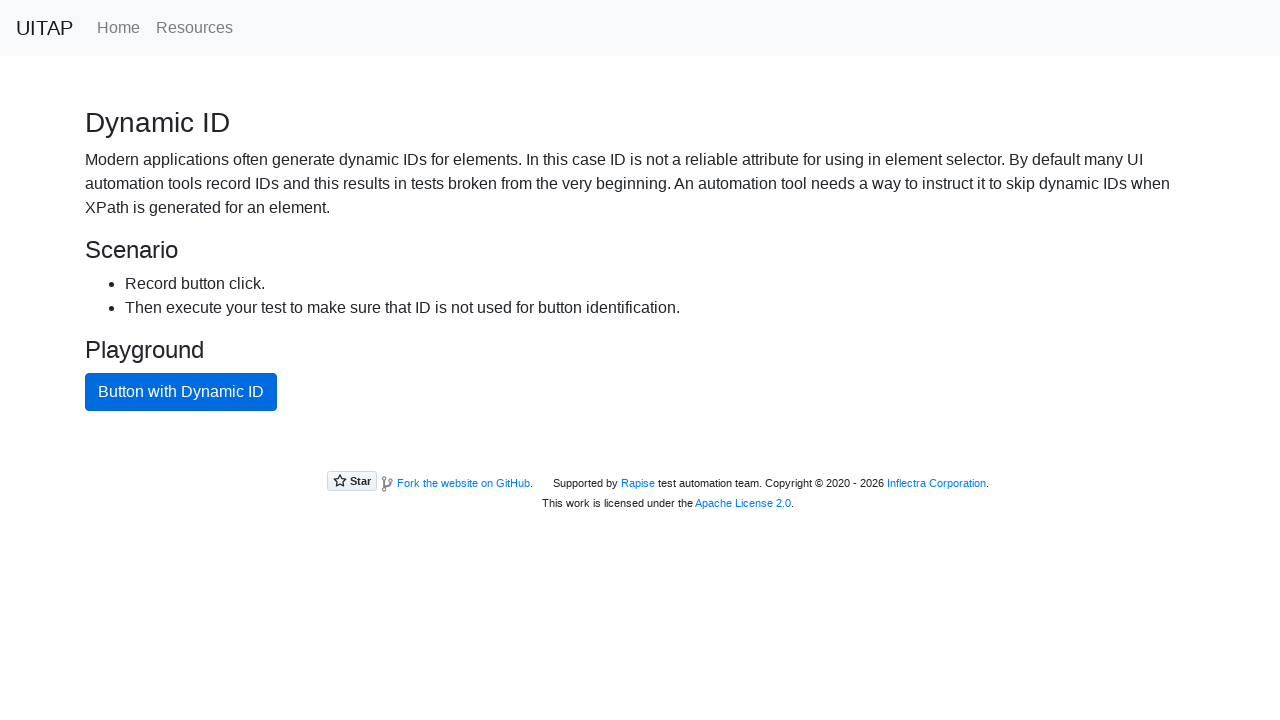

Blue button with dynamic ID became visible (iteration 1)
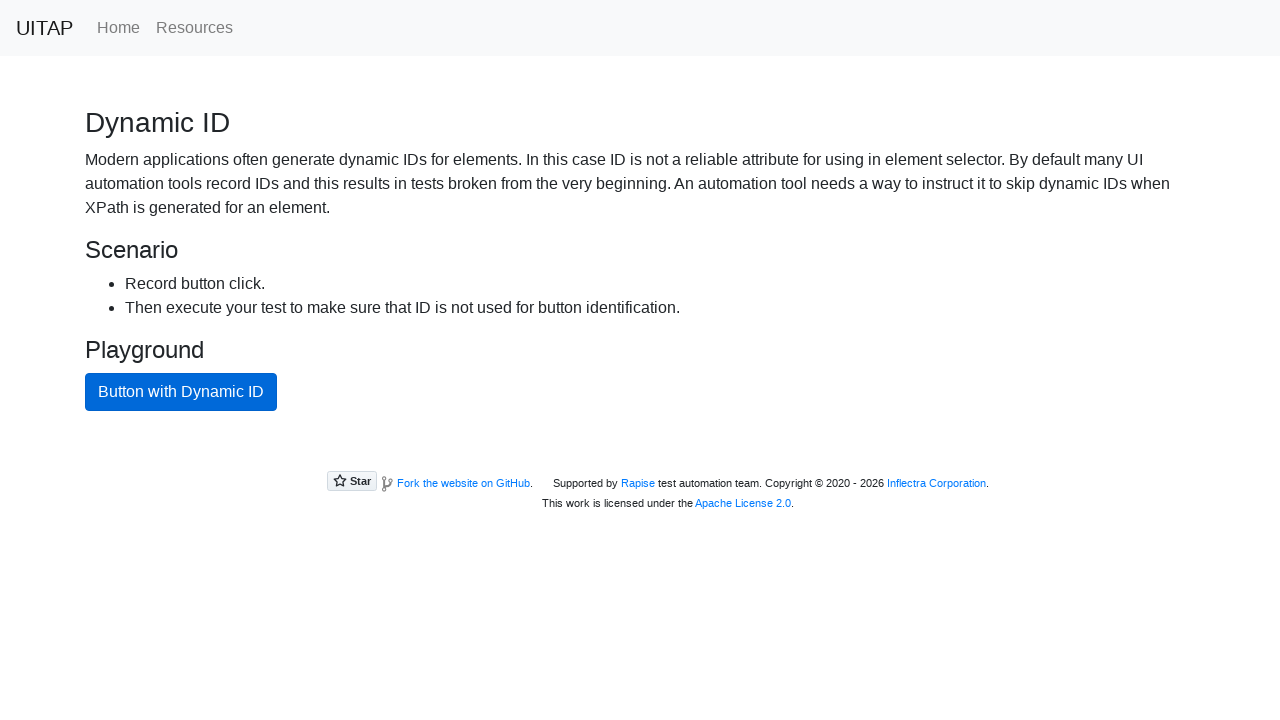

Clicked blue button with dynamic ID (iteration 1) at (181, 392) on button.btn.btn-primary
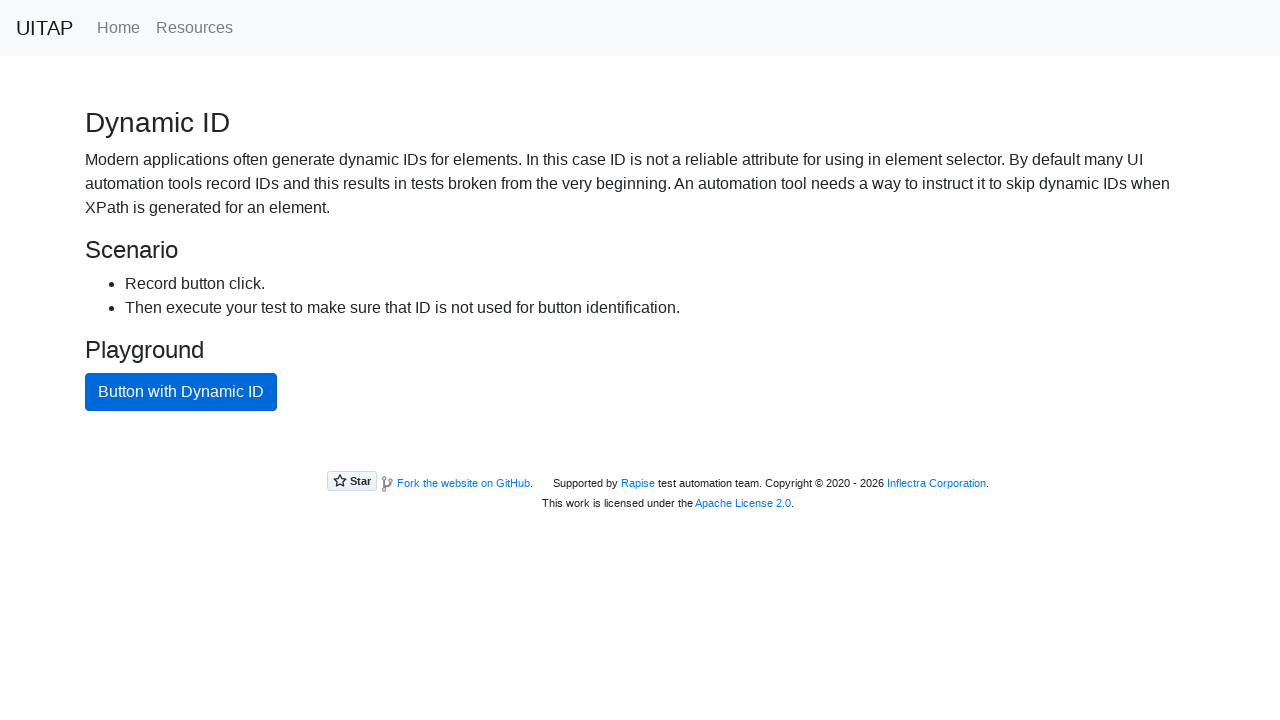

Navigated to dynamic ID page (iteration 2)
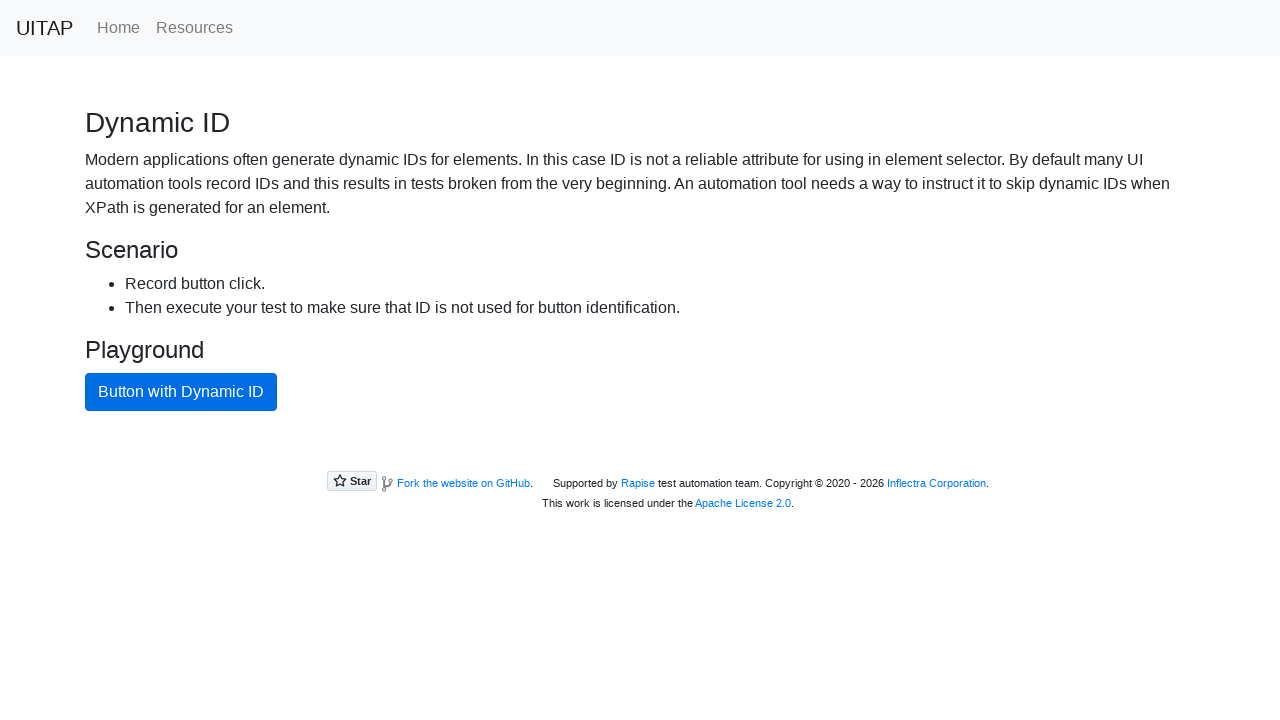

Blue button with dynamic ID became visible (iteration 2)
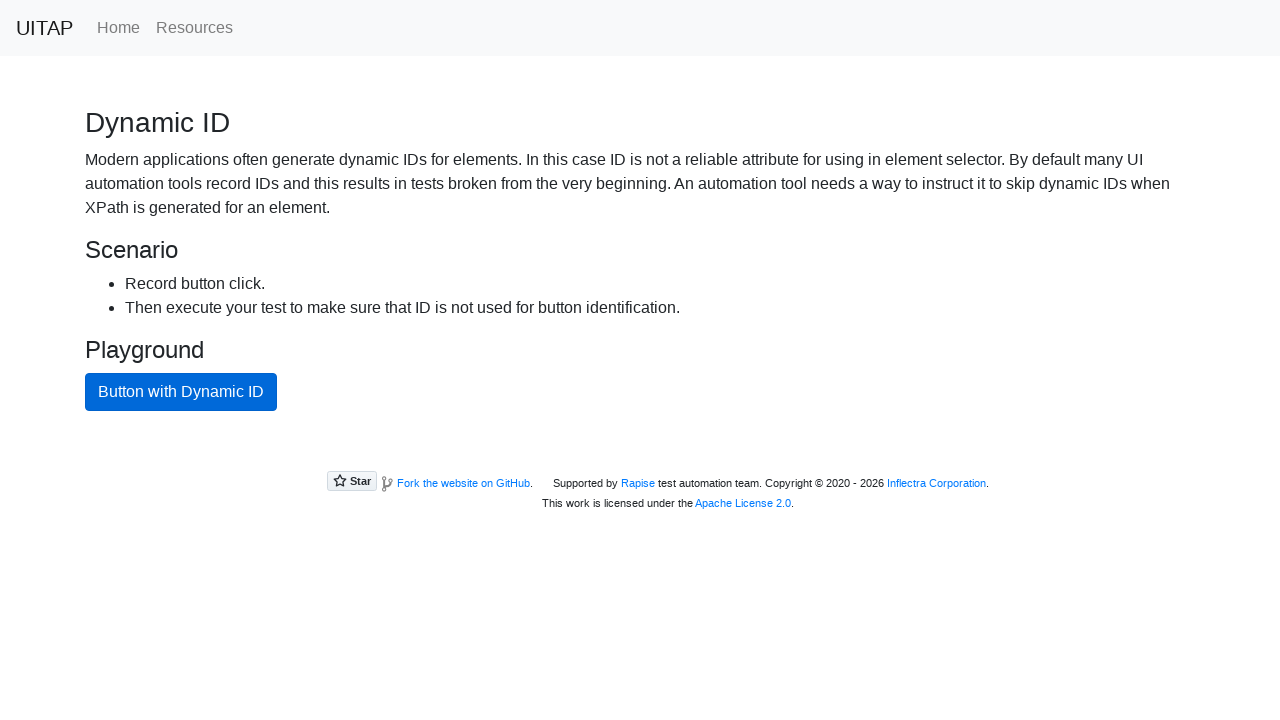

Clicked blue button with dynamic ID (iteration 2) at (181, 392) on button.btn.btn-primary
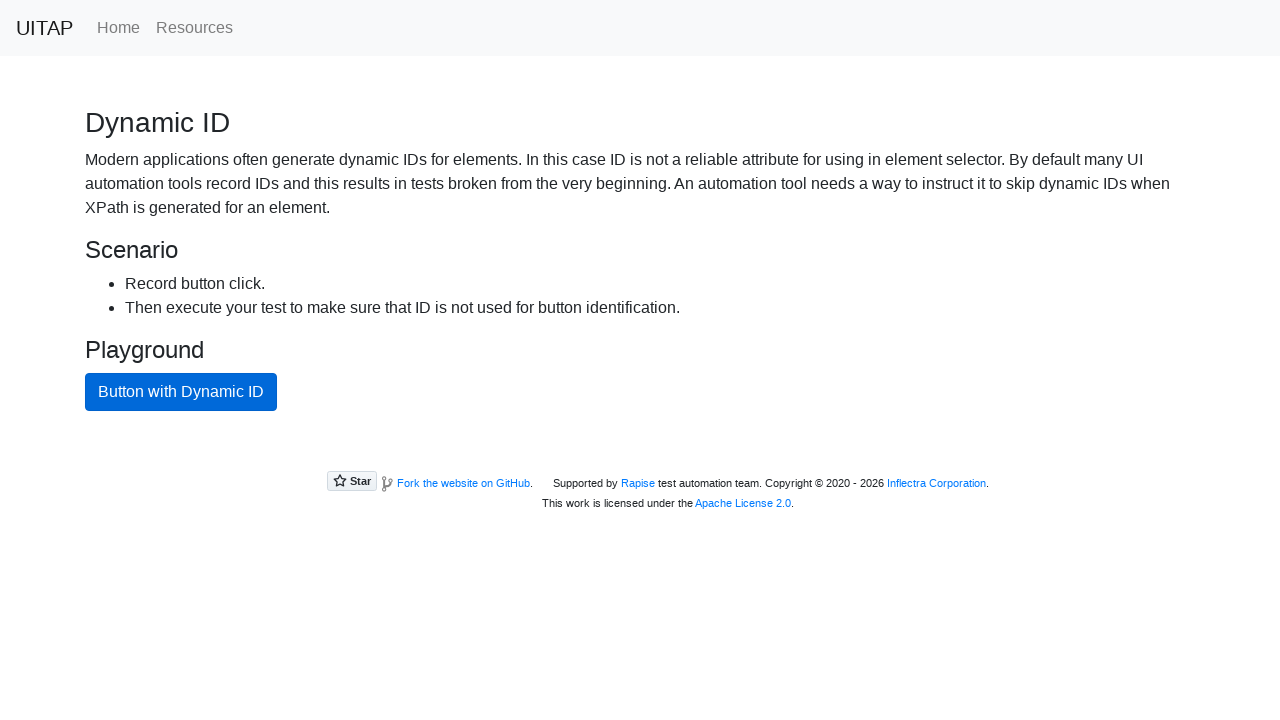

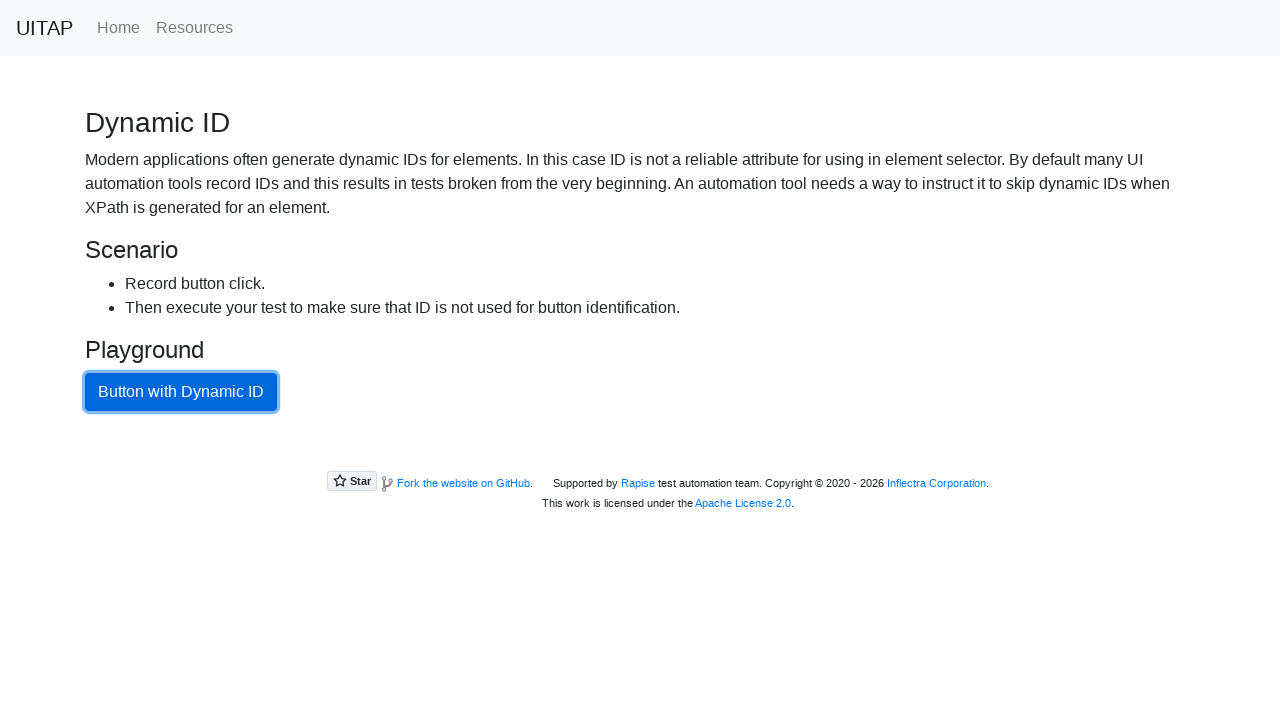